Tests dropdown selection functionality by selecting an option from a course categories filter dropdown

Starting URL: https://codestar.vn/khoa-hoc/

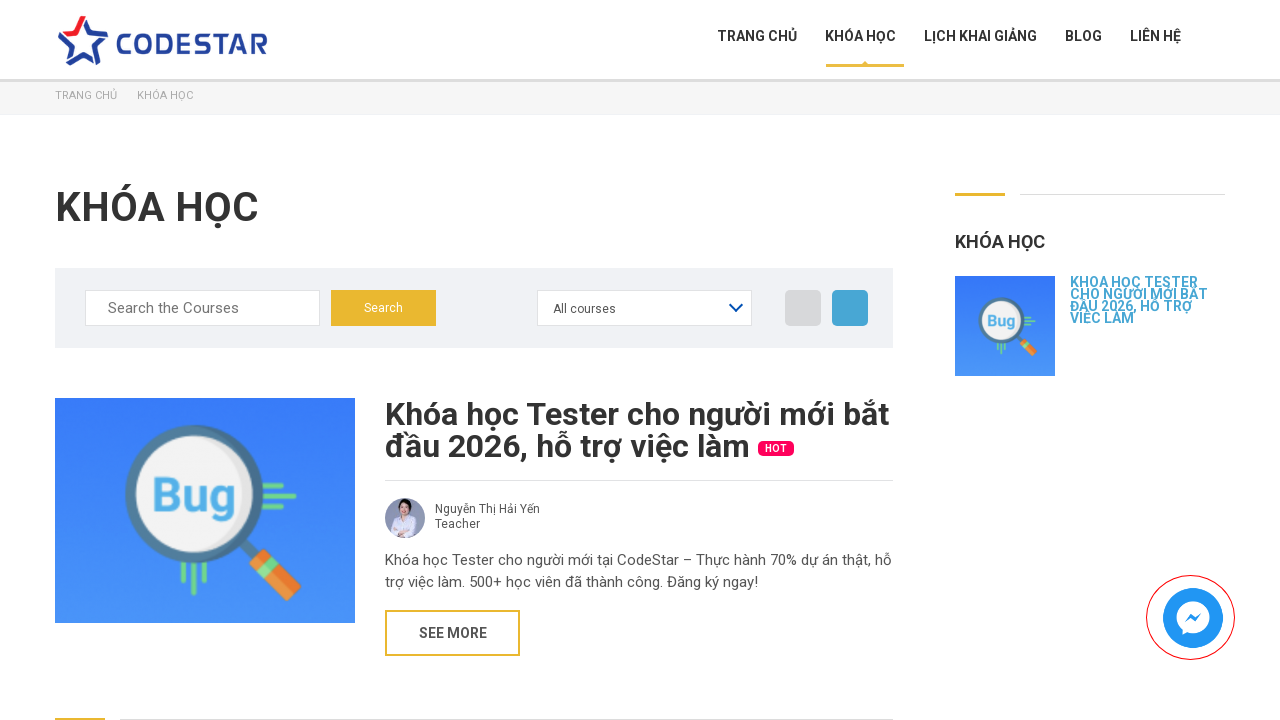

Selected 'AWS' option from course categories dropdown on #product_categories_filter
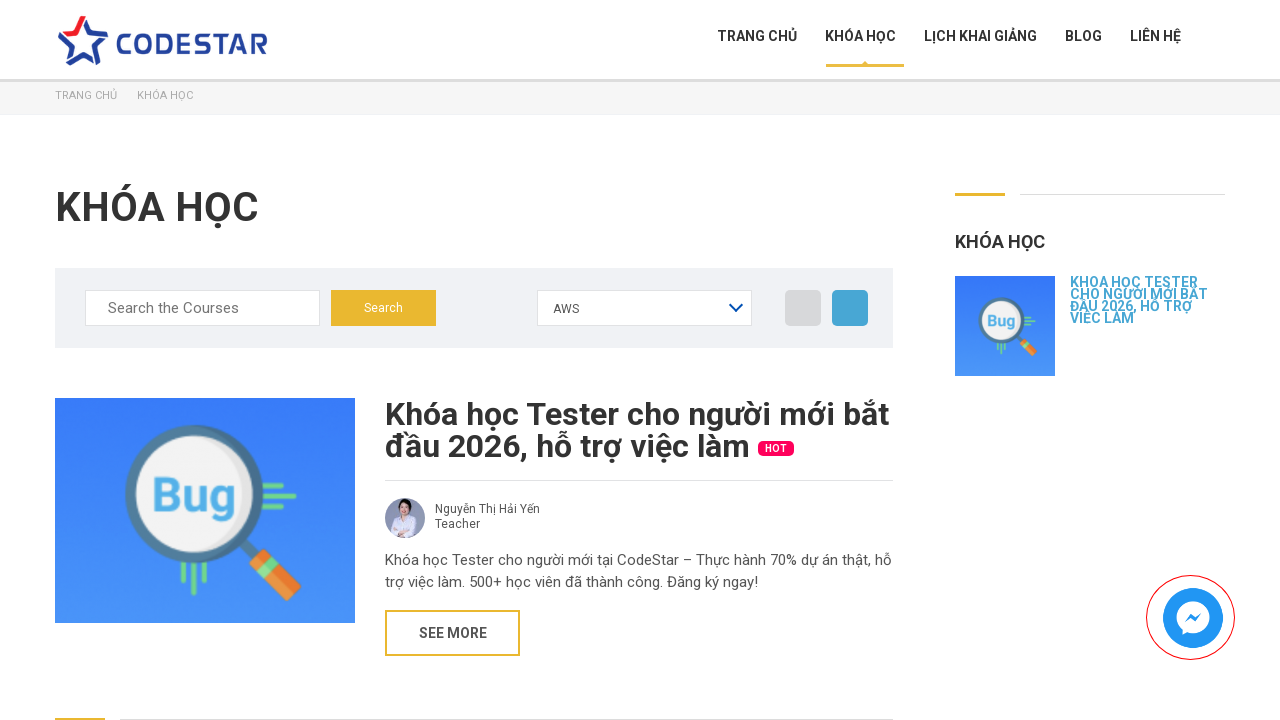

Retrieved selected option text from dropdown
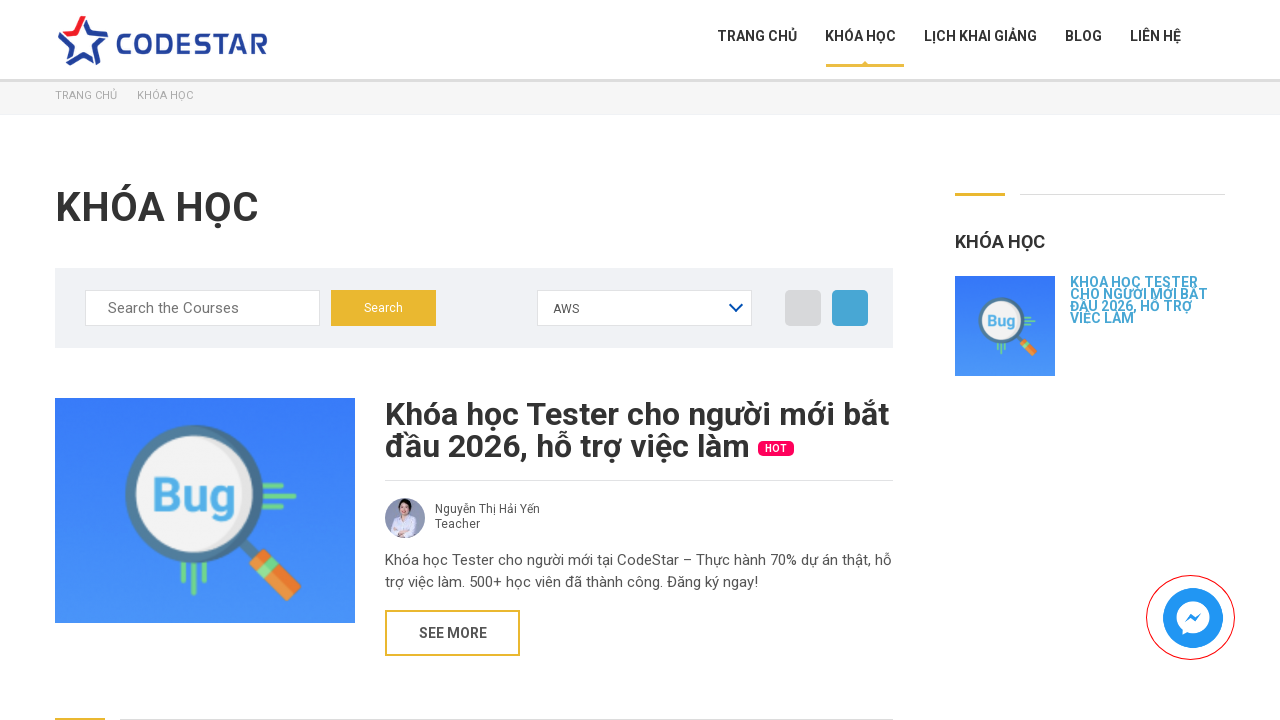

Counted total number of options in dropdown
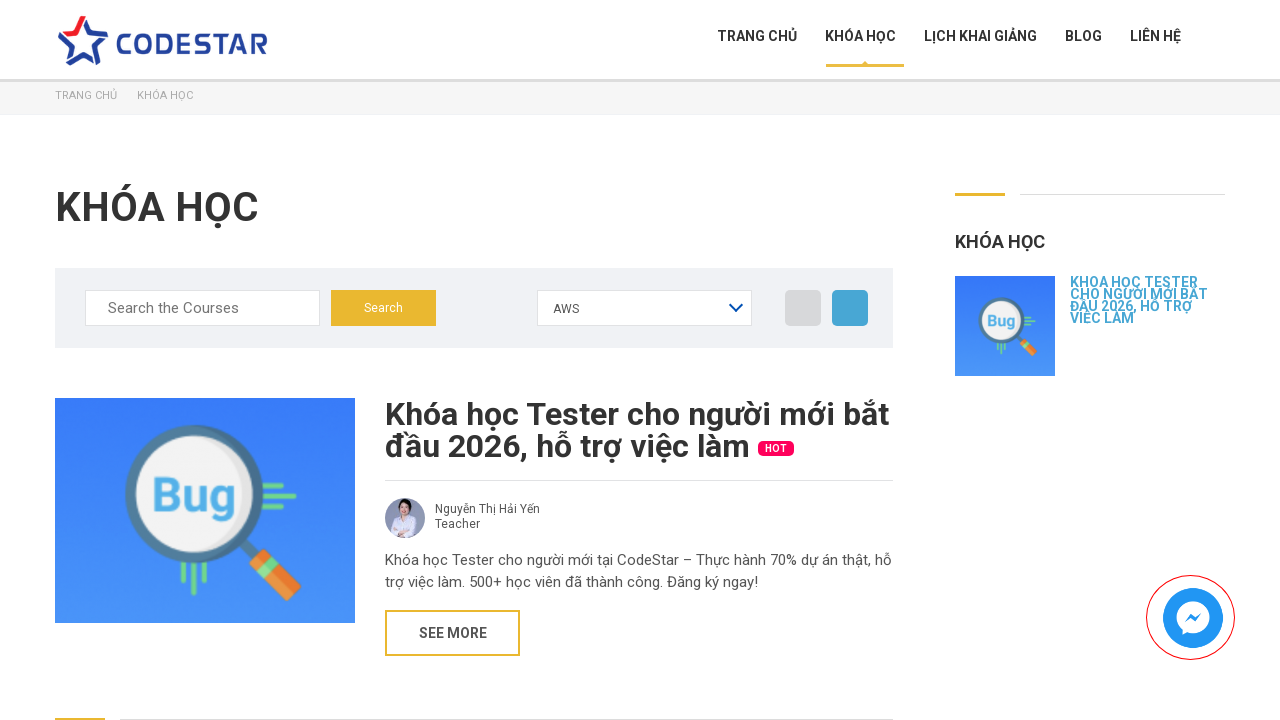

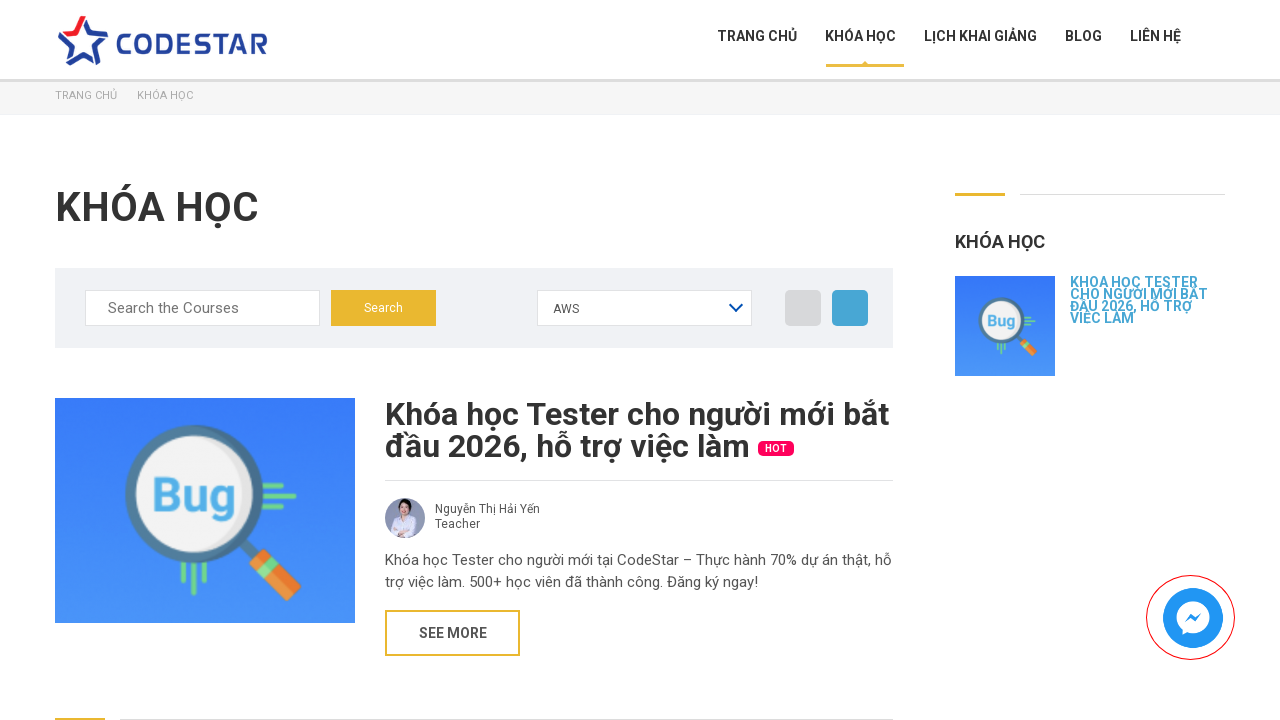